Tests the text box form by clicking on Elements section, then Text Box, filling in user details (name, email, addresses), submitting the form, and verifying the output contains the expected text.

Starting URL: https://demoqa.com/

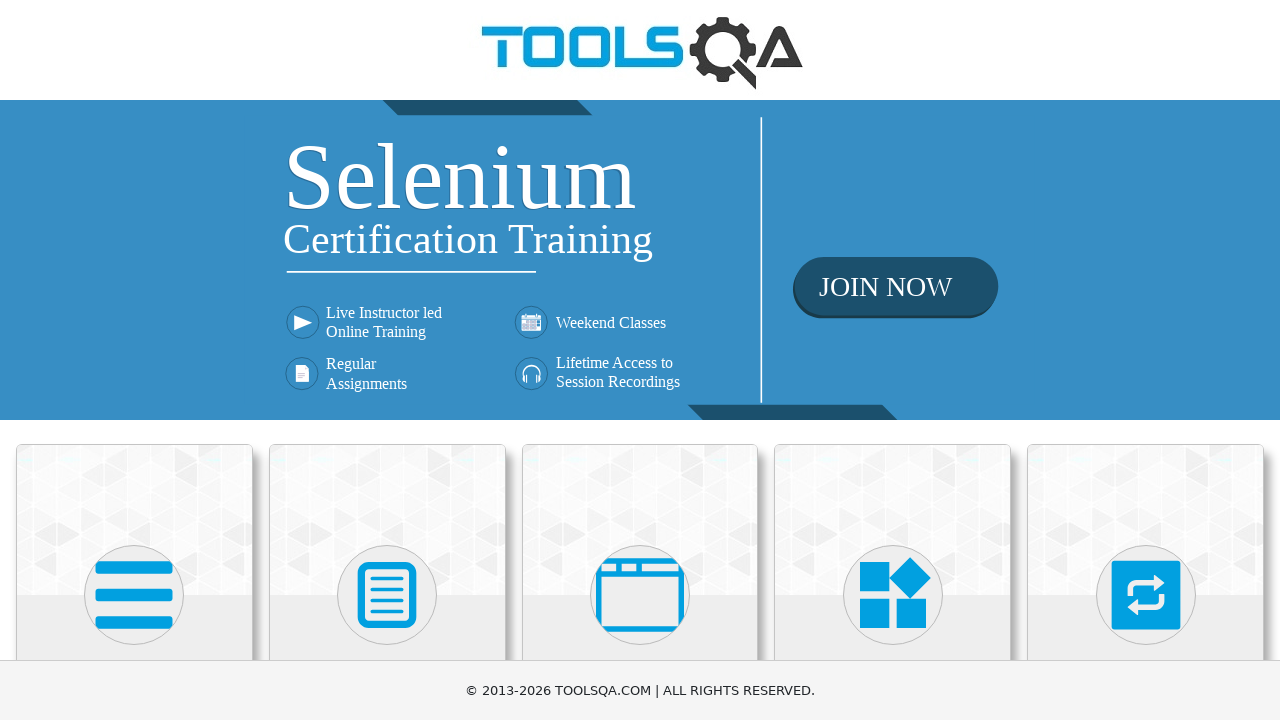

Clicked on Elements section at (134, 360) on xpath=//*[text()='Elements']
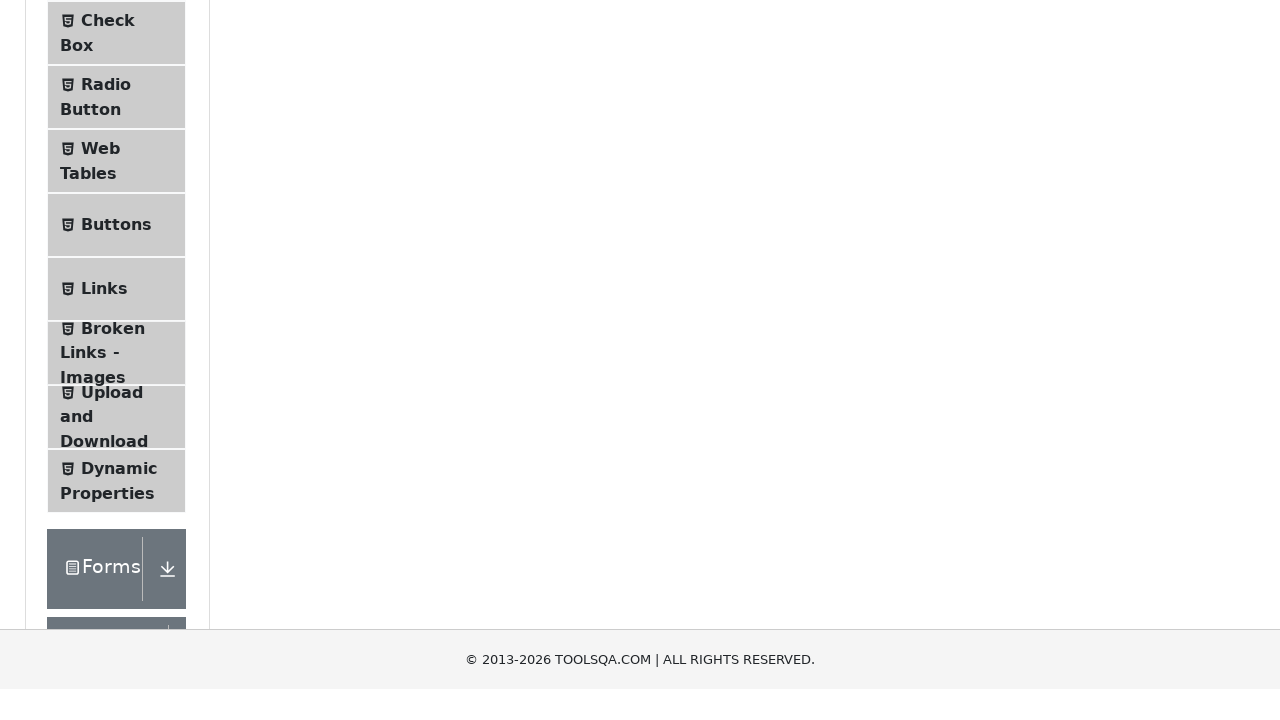

Clicked on Text Box menu item at (119, 261) on xpath=//span[text()='Text Box']
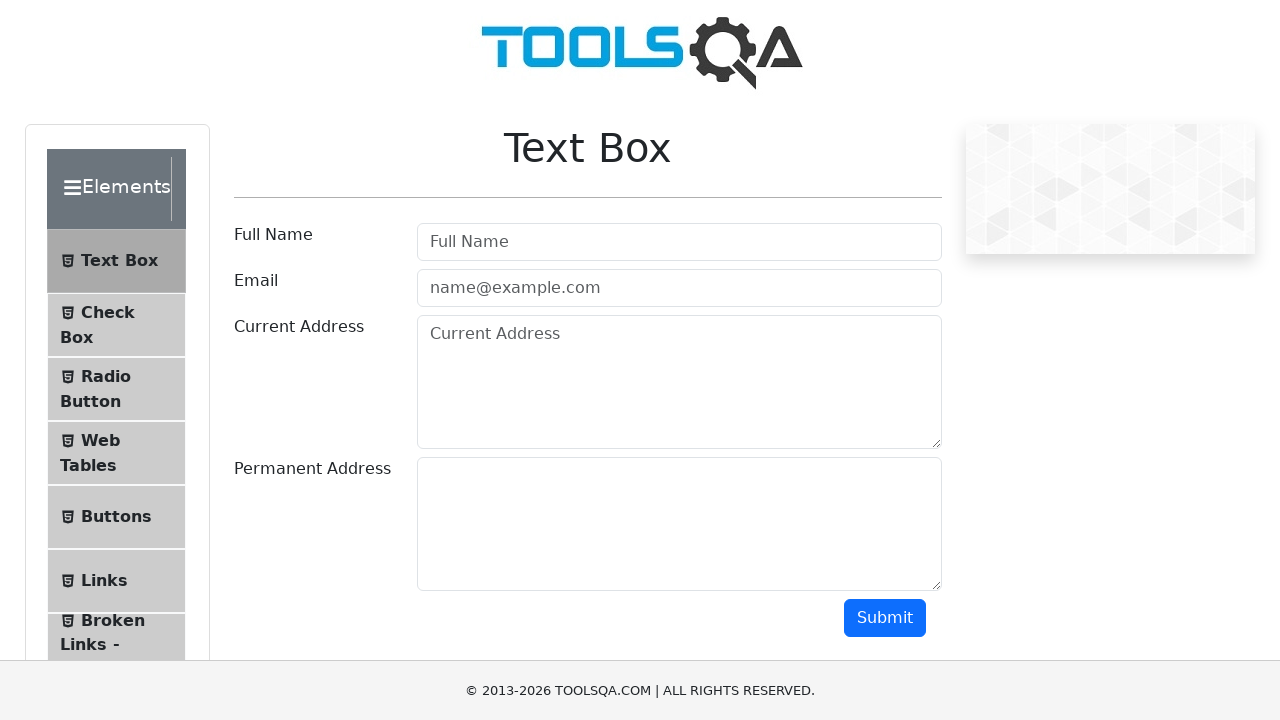

Filled in name field with 'Marcus Thompson' on #userName
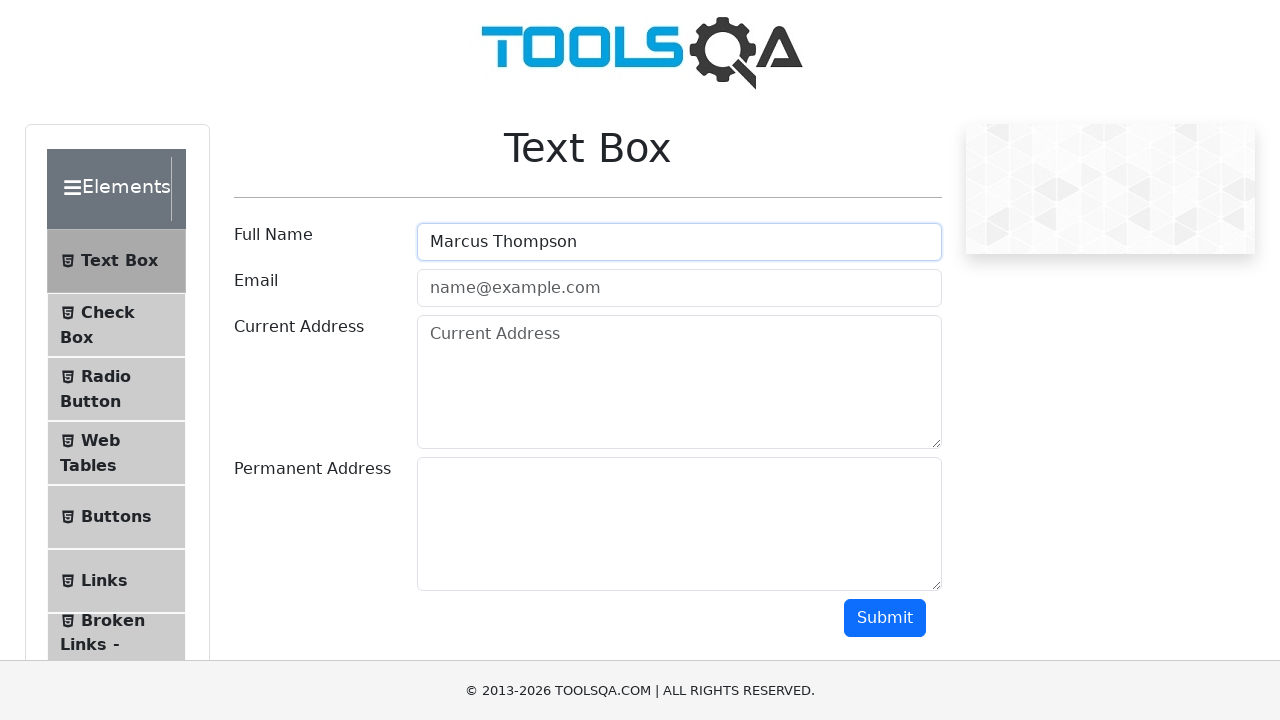

Filled in email field with 'marcus.thompson42@gmail.com' on #userEmail
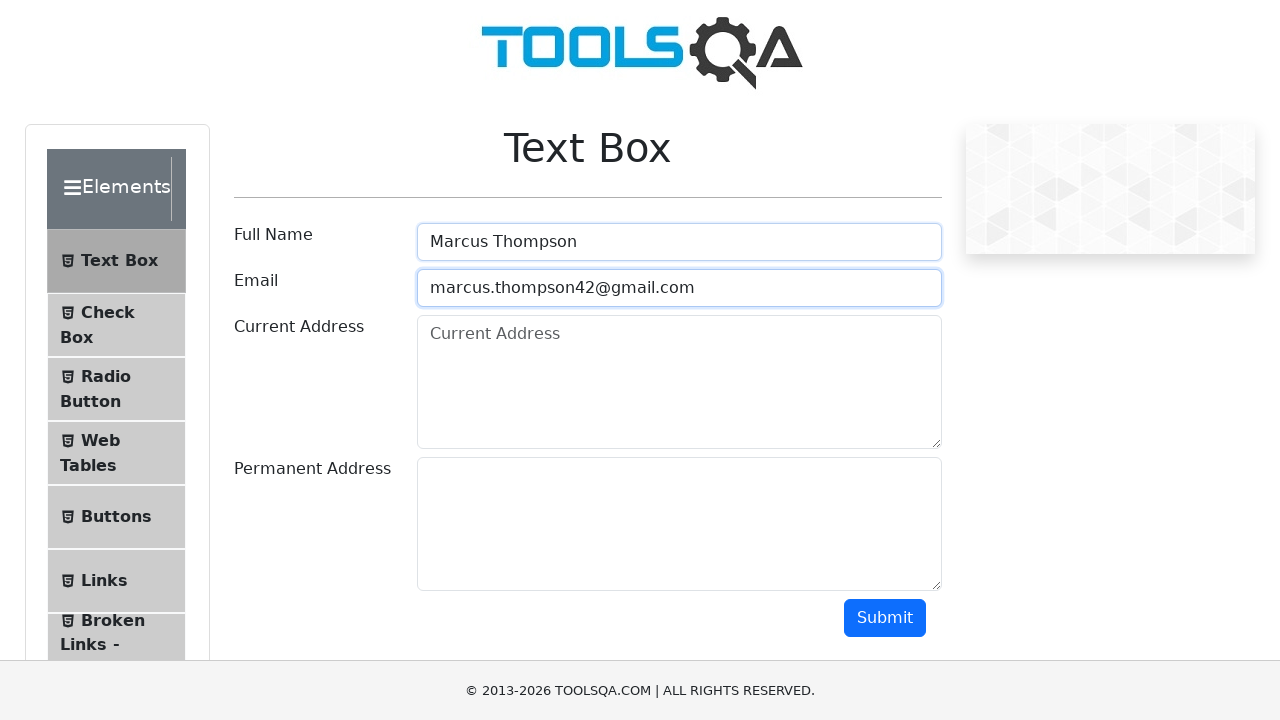

Filled in current address with 'Manchester, UK' on #currentAddress
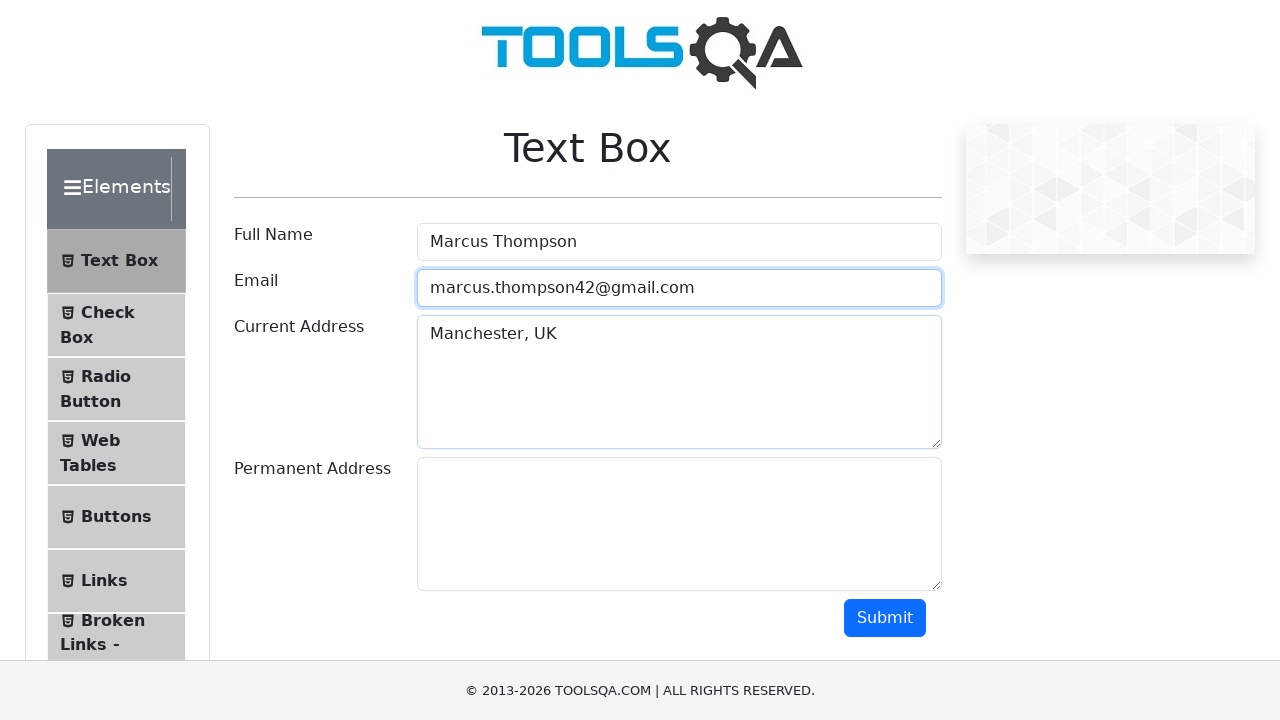

Filled in permanent address with 'Birmingham, England' on #permanentAddress
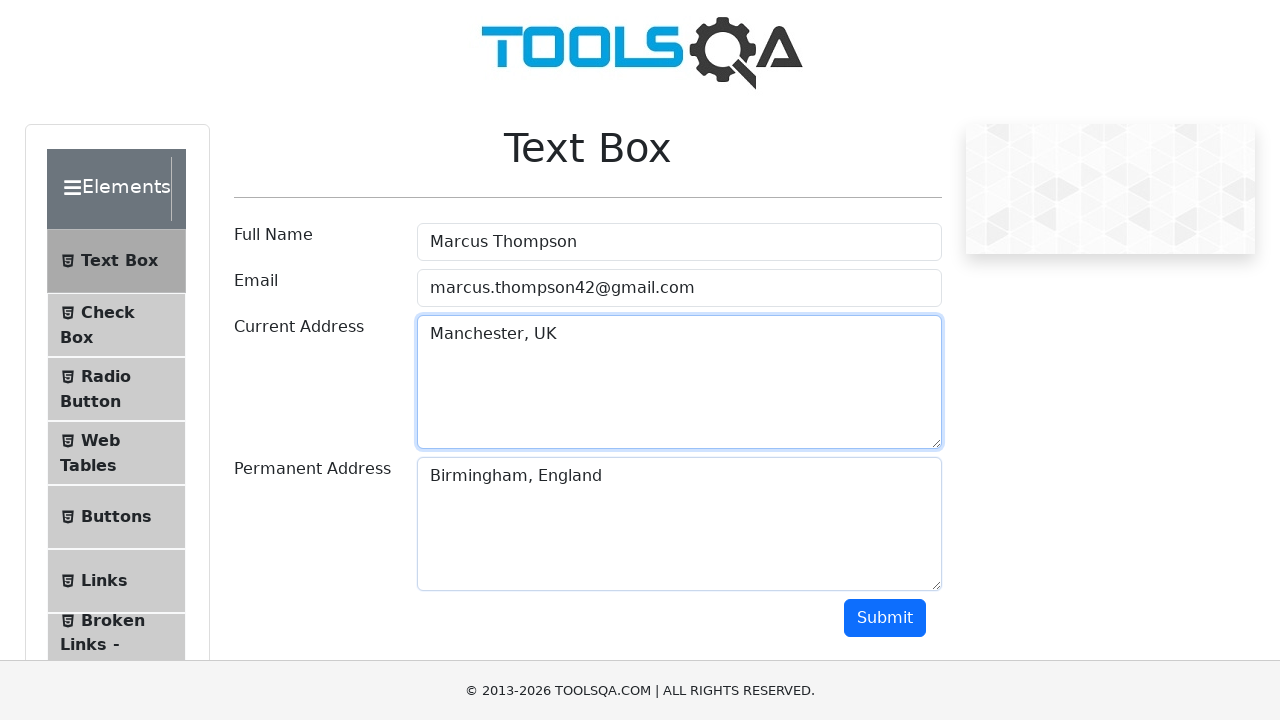

Clicked submit button to submit the form at (885, 618) on #submit
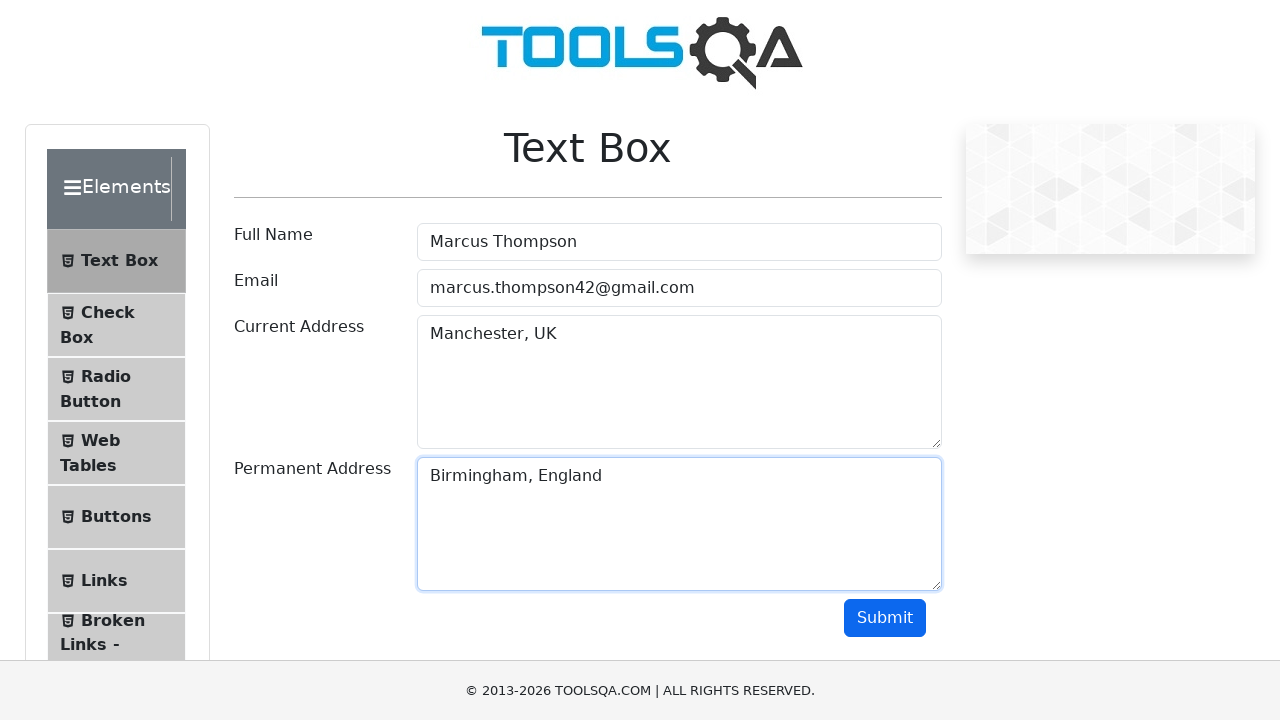

Form output section loaded
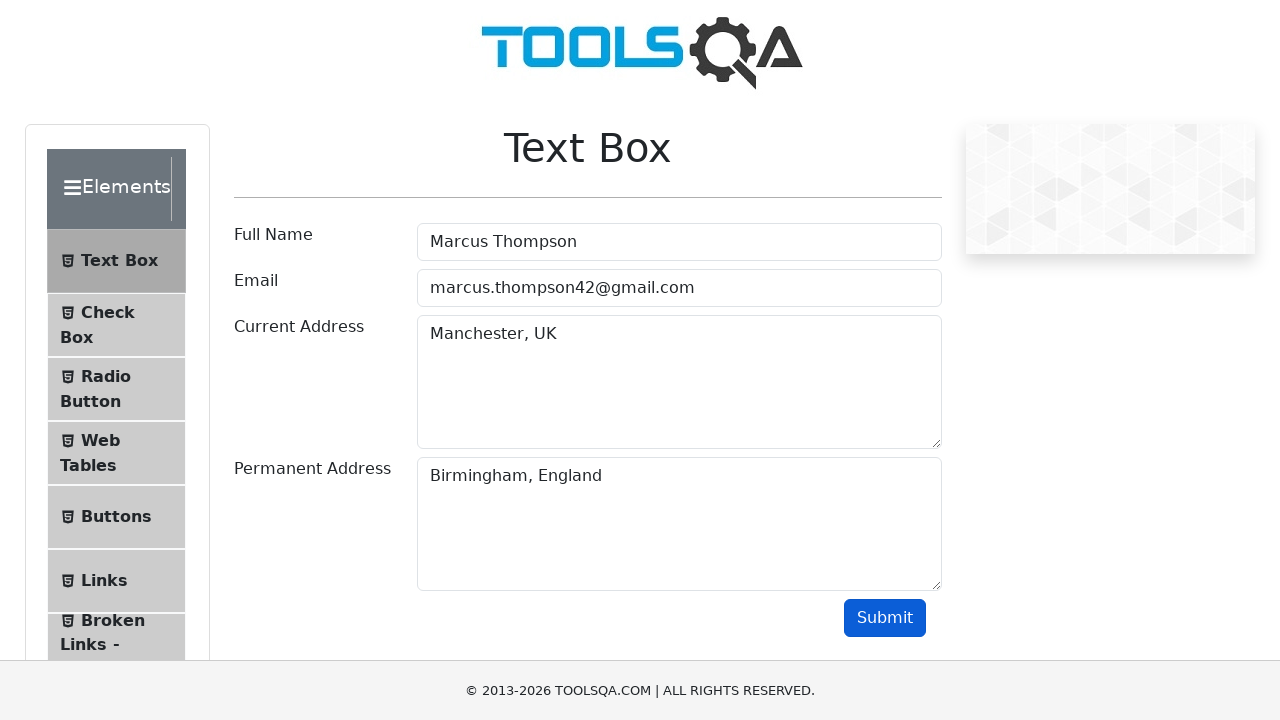

Retrieved output text content
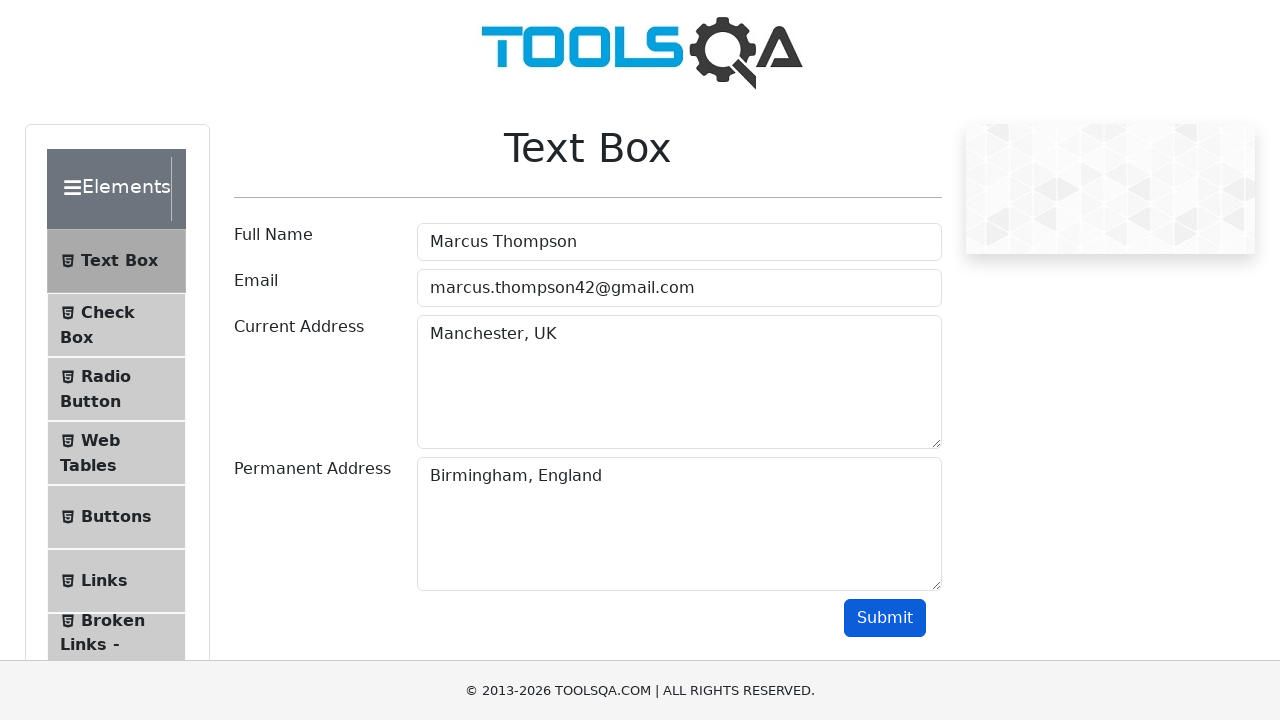

Verified that output contains 'Name:' text
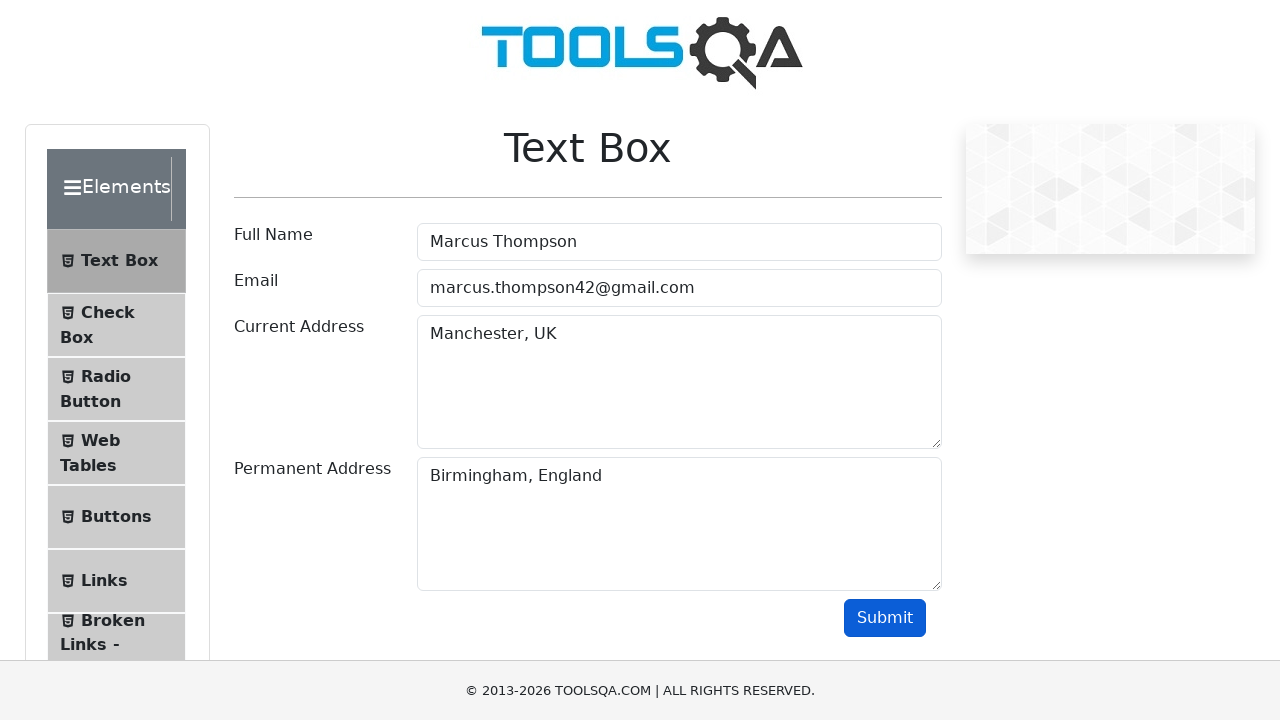

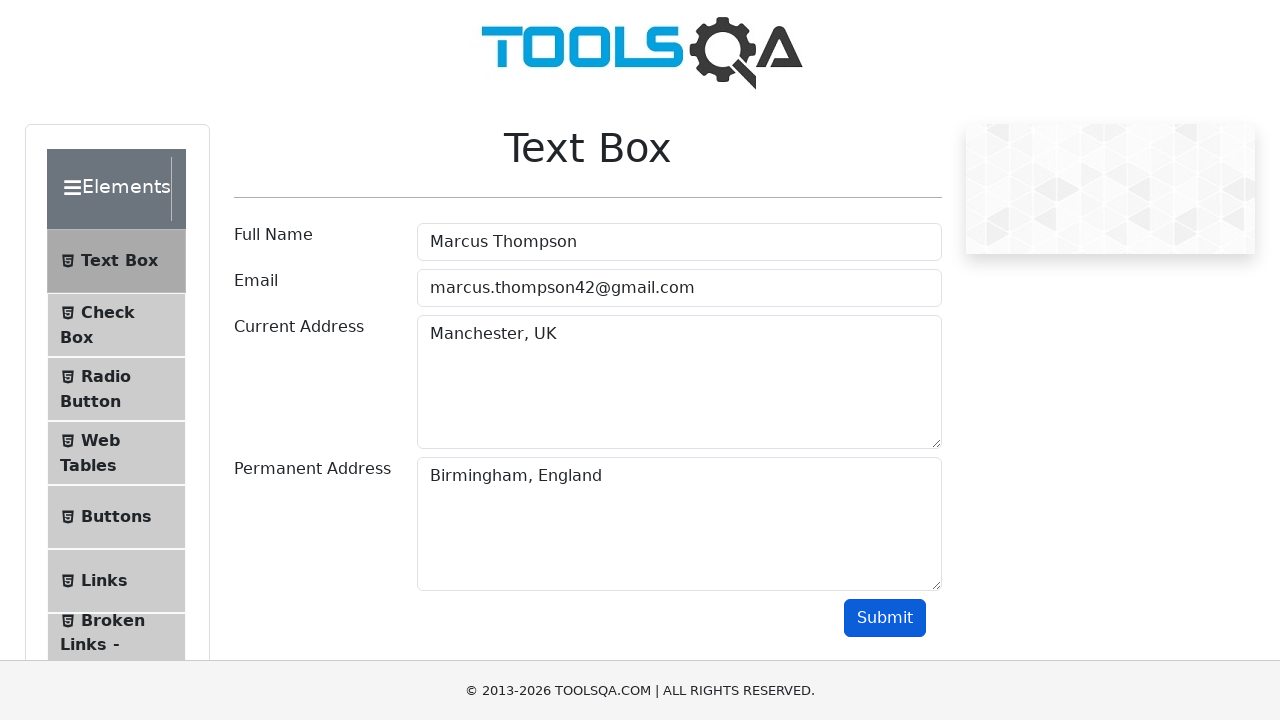